Scrolls to the SAKEWIZ TOURISM section of the success stories

Starting URL: https://www.benthonlabs.com/

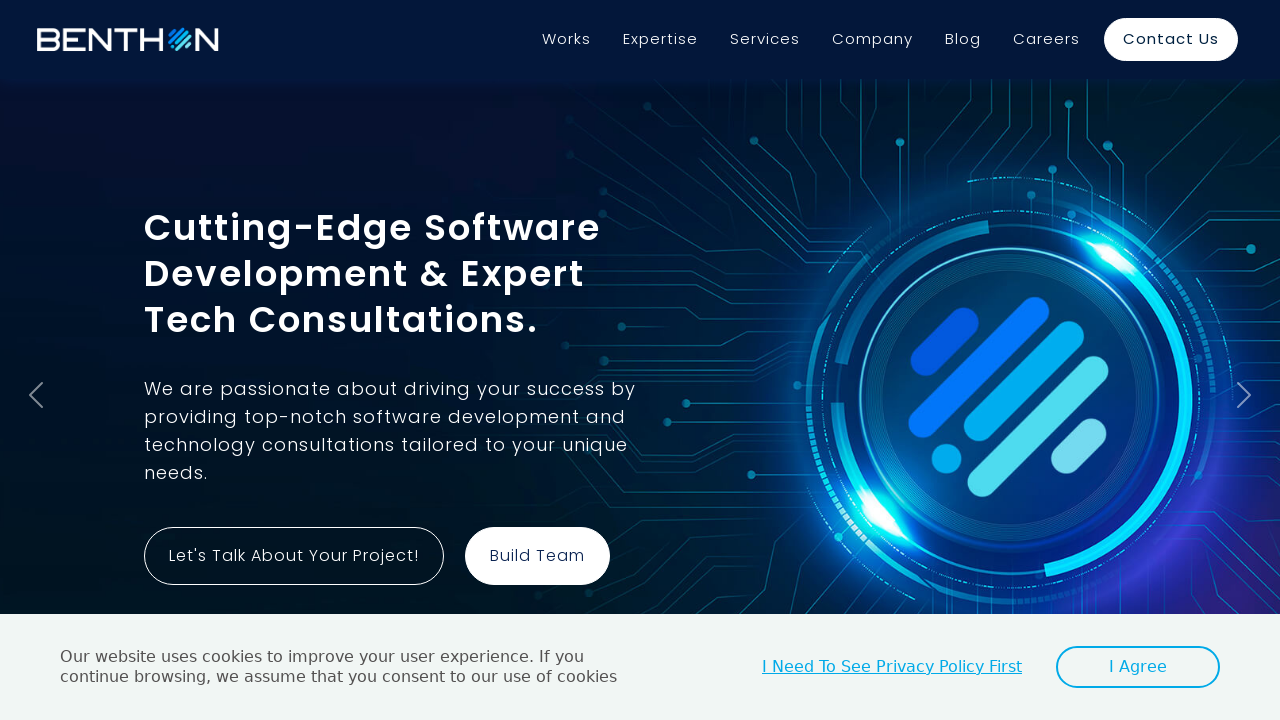

Located SAKEWIZ TOURISM section element
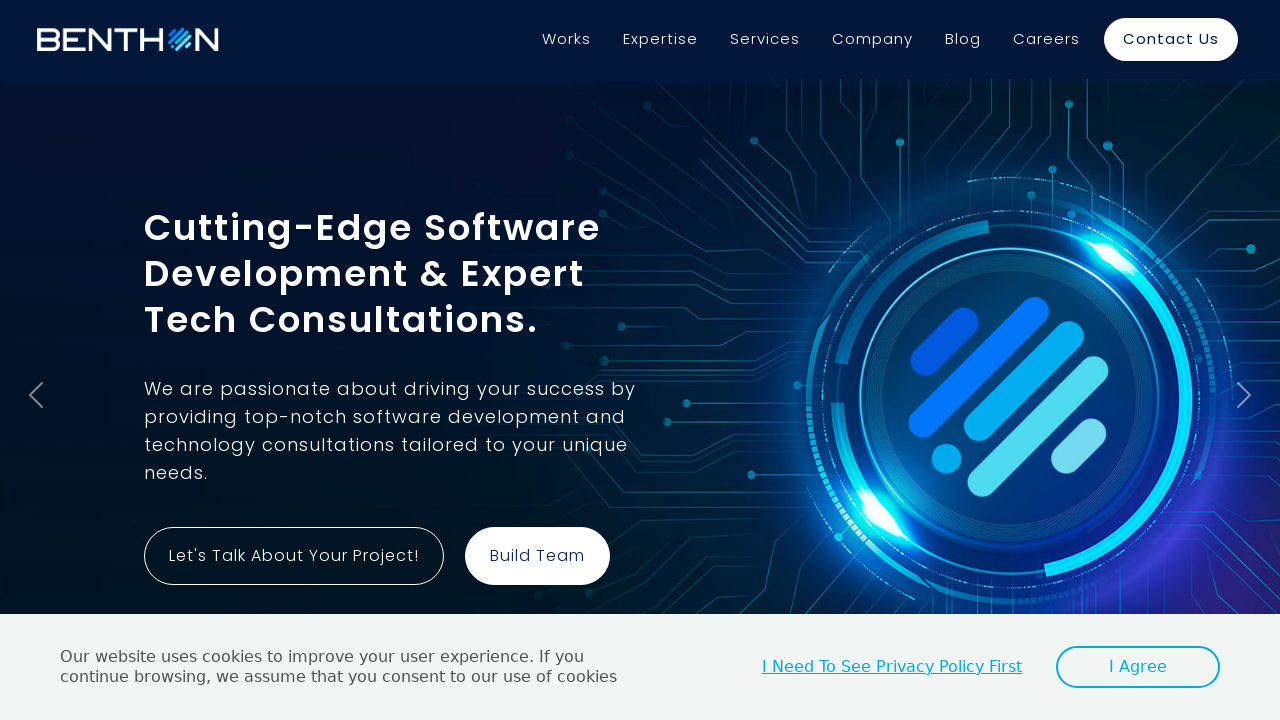

Scrolled to SAKEWIZ TOURISM section in success stories
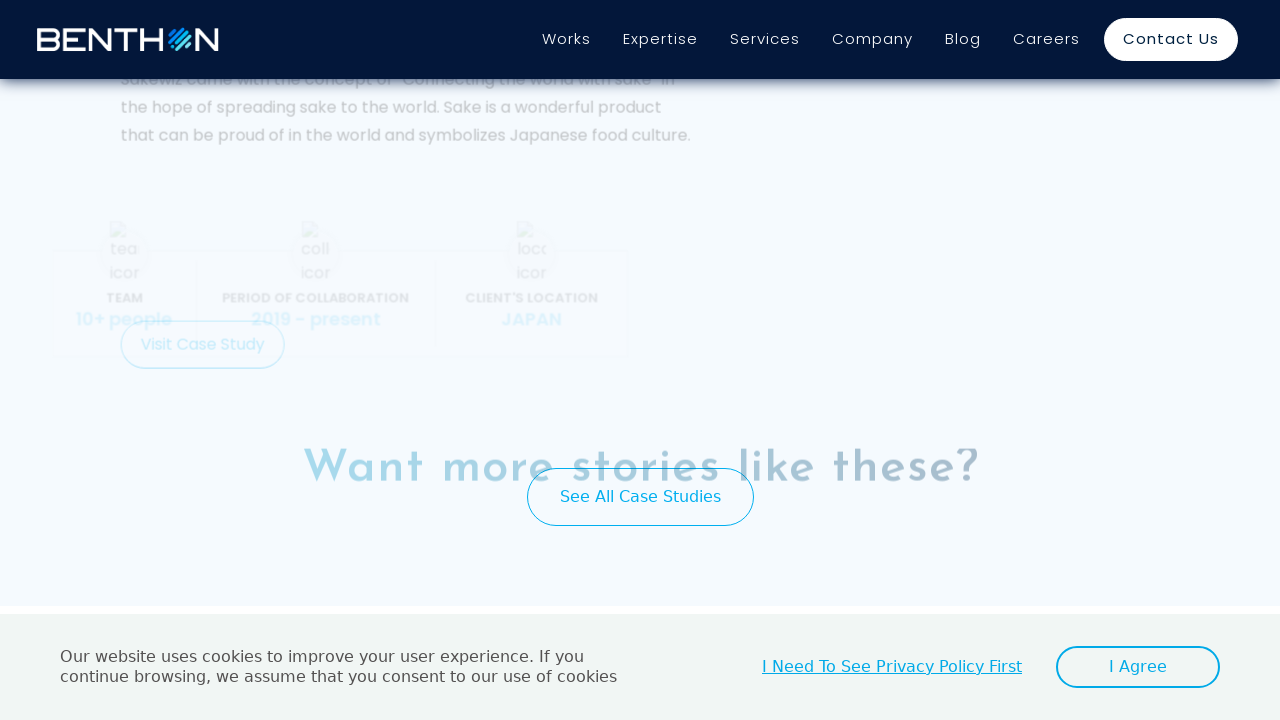

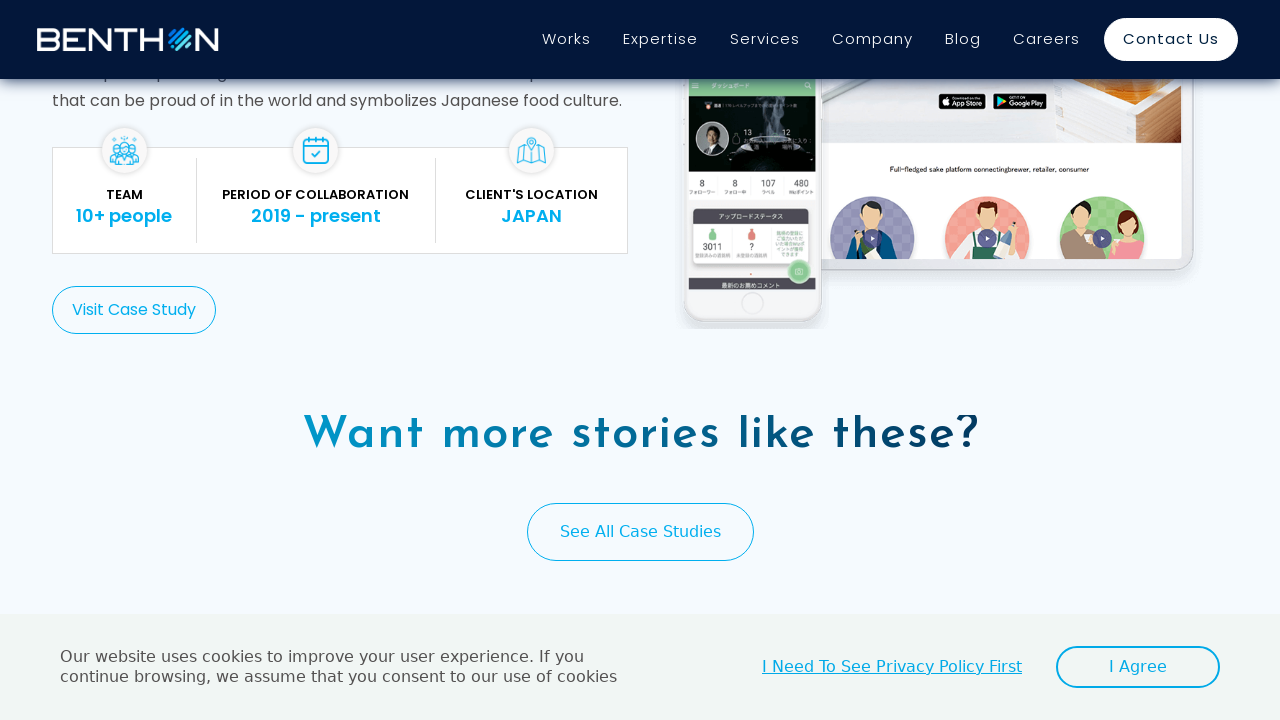